Tests the jQuery UI resizable widget by switching to the demo iframe and performing a drag-and-drop action to resize the box element by moving it 70 pixels horizontally and vertically.

Starting URL: https://jqueryui.com/resizable/

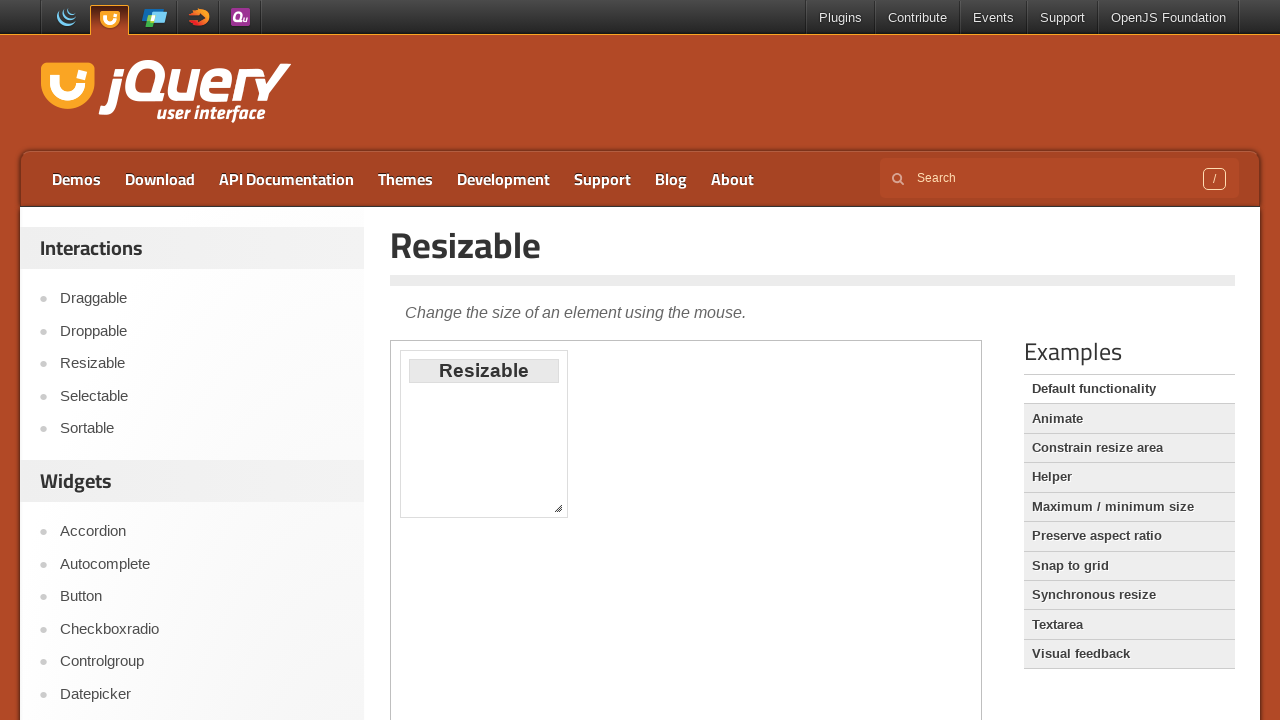

Located the demo iframe containing the resizable element
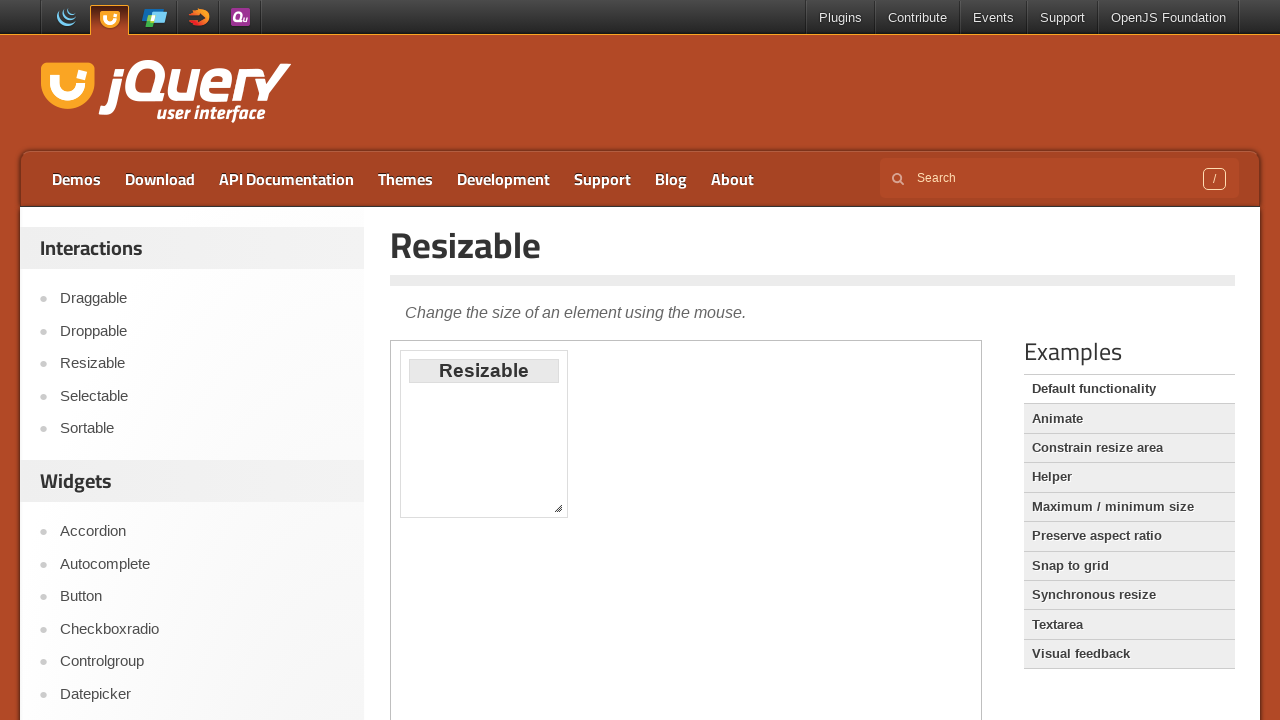

Located the resize handle at the bottom-right corner of the resizable box
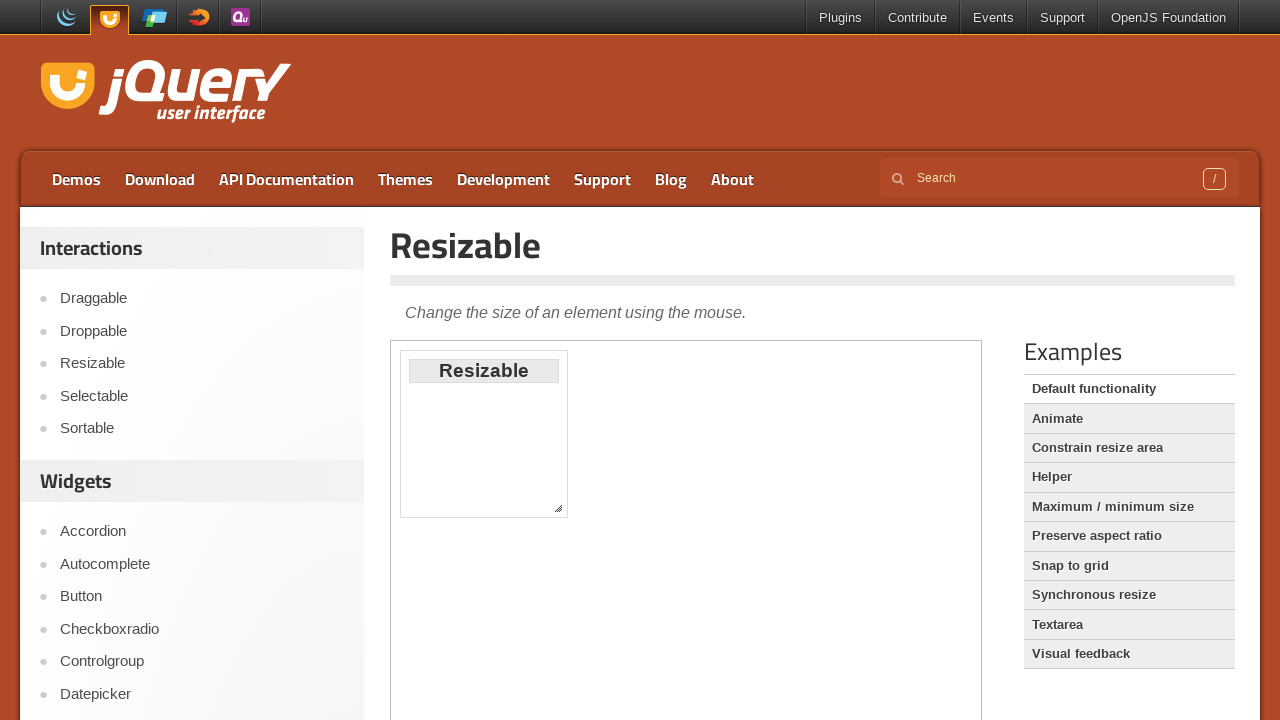

Performed drag-and-drop on resize handle to move 70 pixels horizontally and vertically at (620, 570)
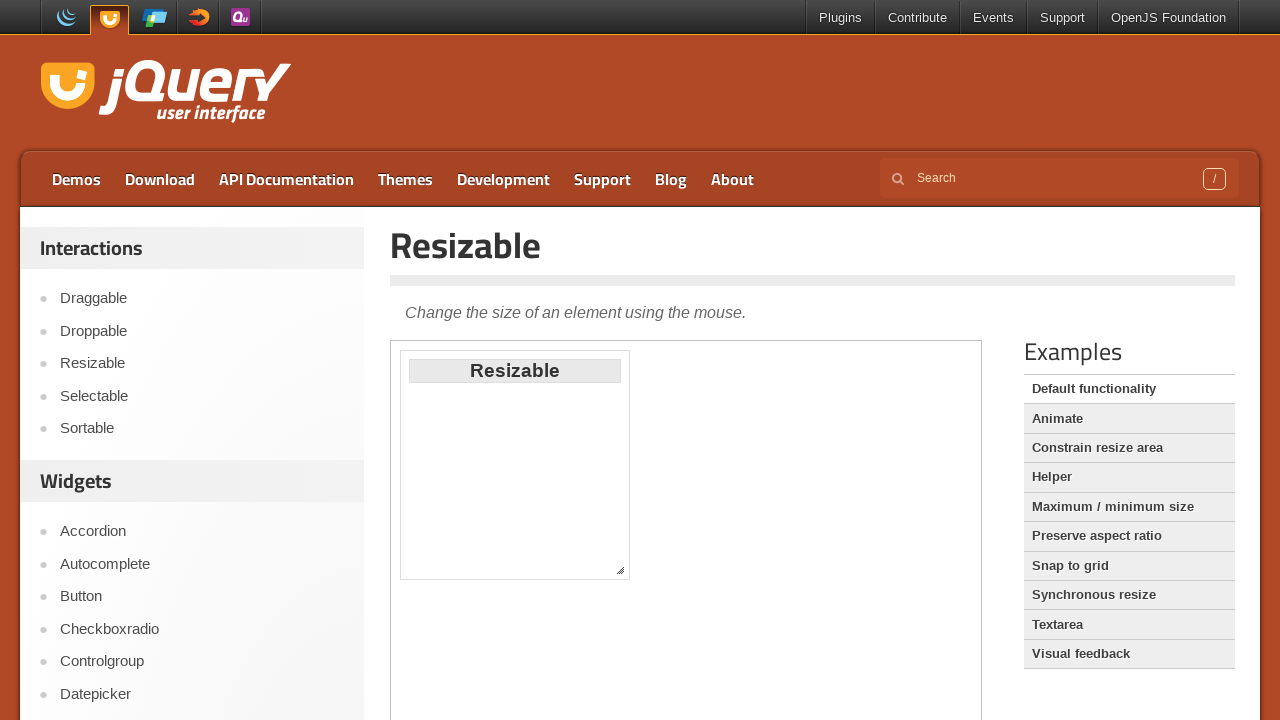

Retrieved bounding box of the resize handle
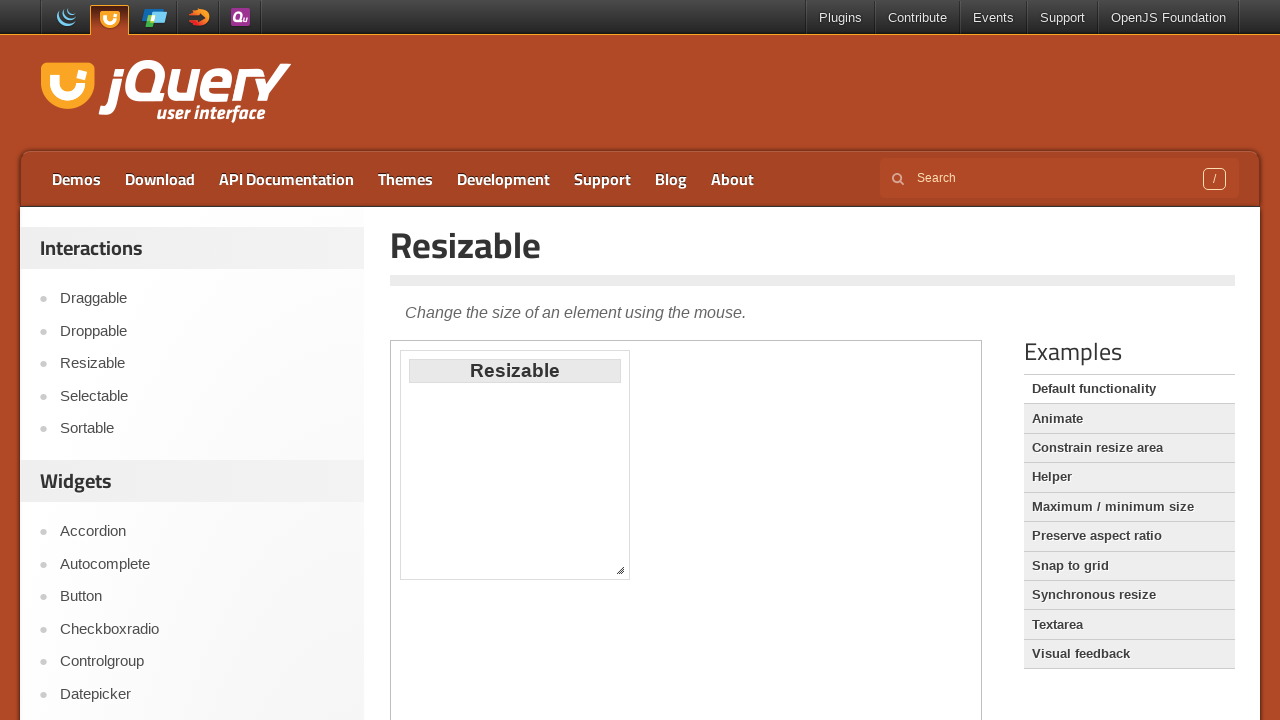

Moved mouse to the center of the resize handle at (620, 570)
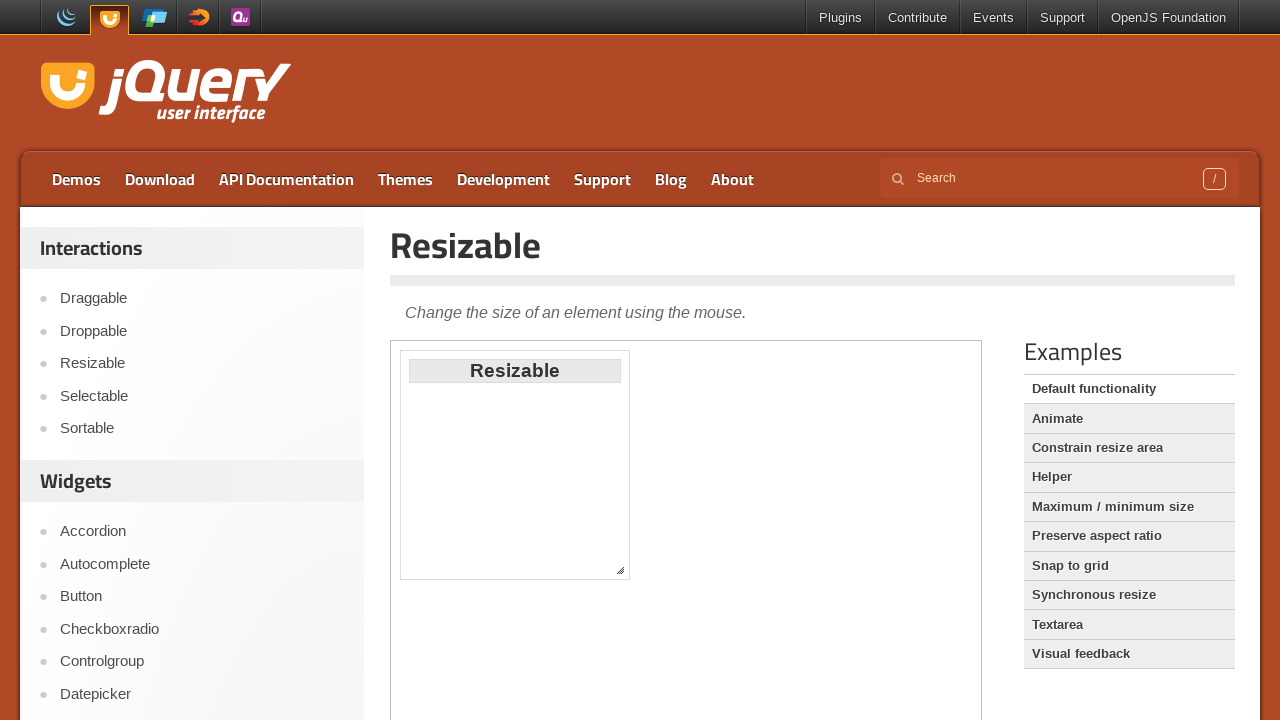

Pressed down the mouse button on the resize handle at (620, 570)
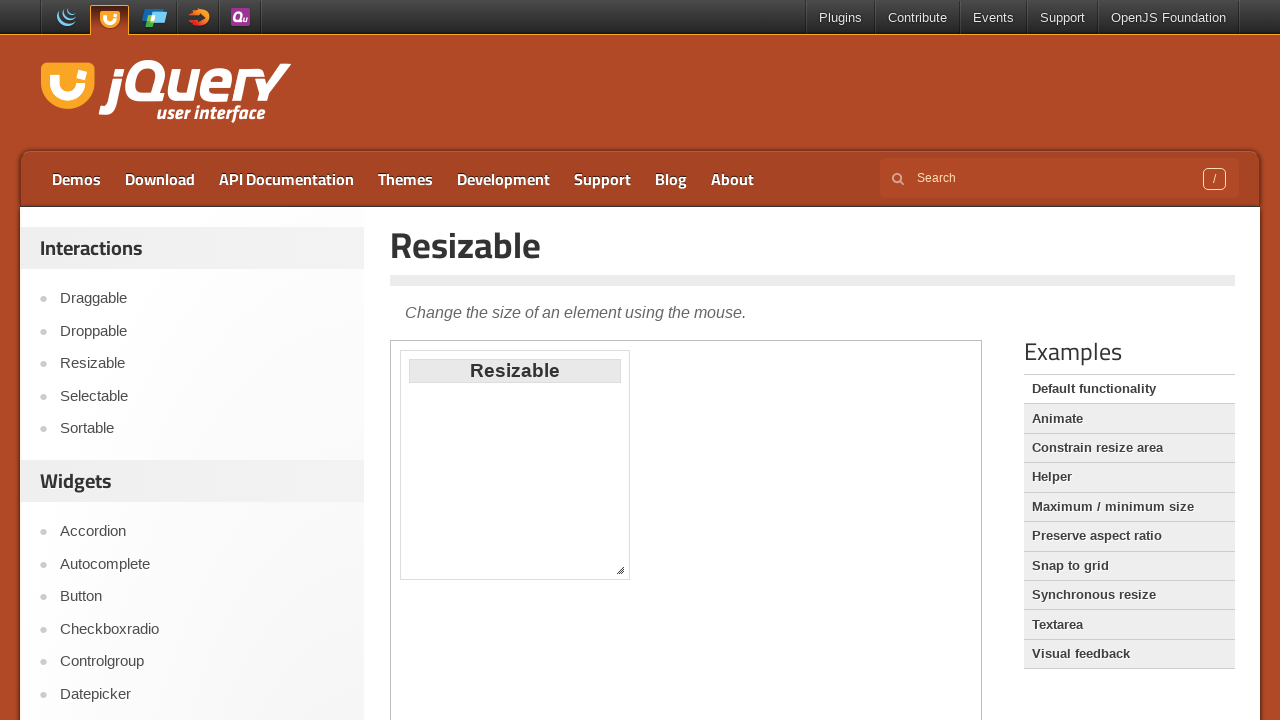

Dragged mouse 70 pixels horizontally and vertically at (690, 640)
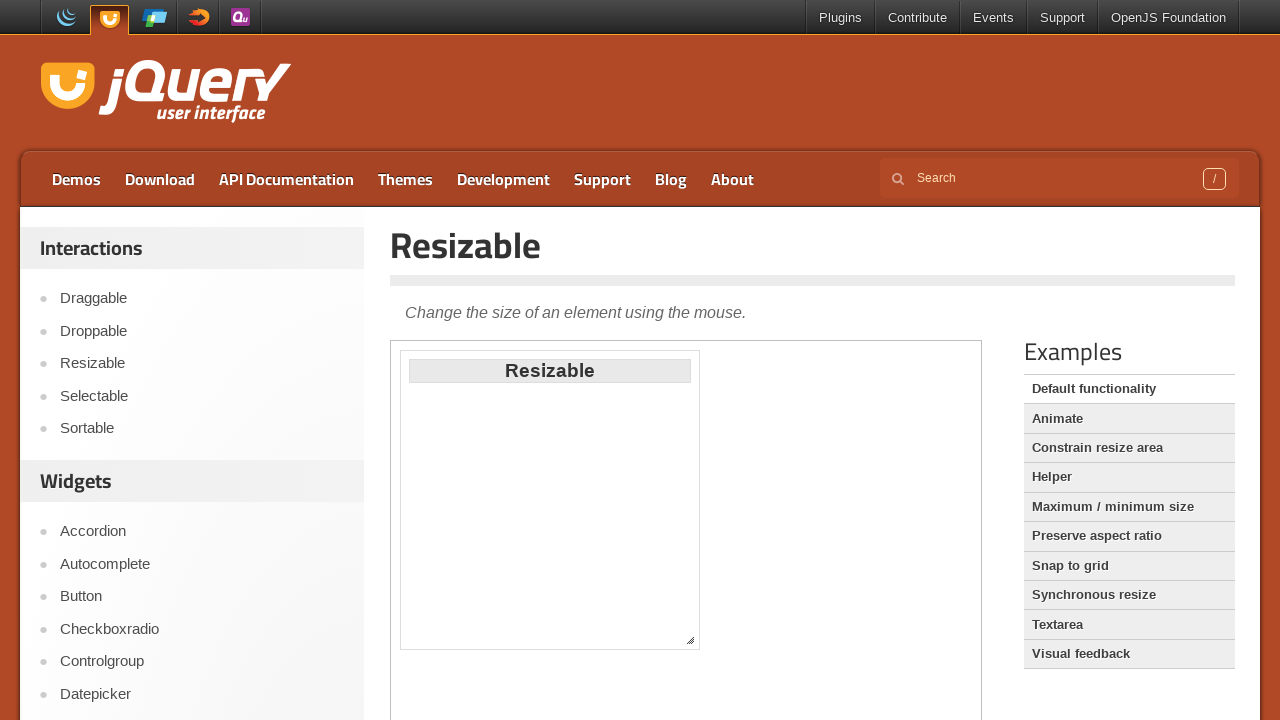

Released the mouse button, completing the resize drag operation at (690, 640)
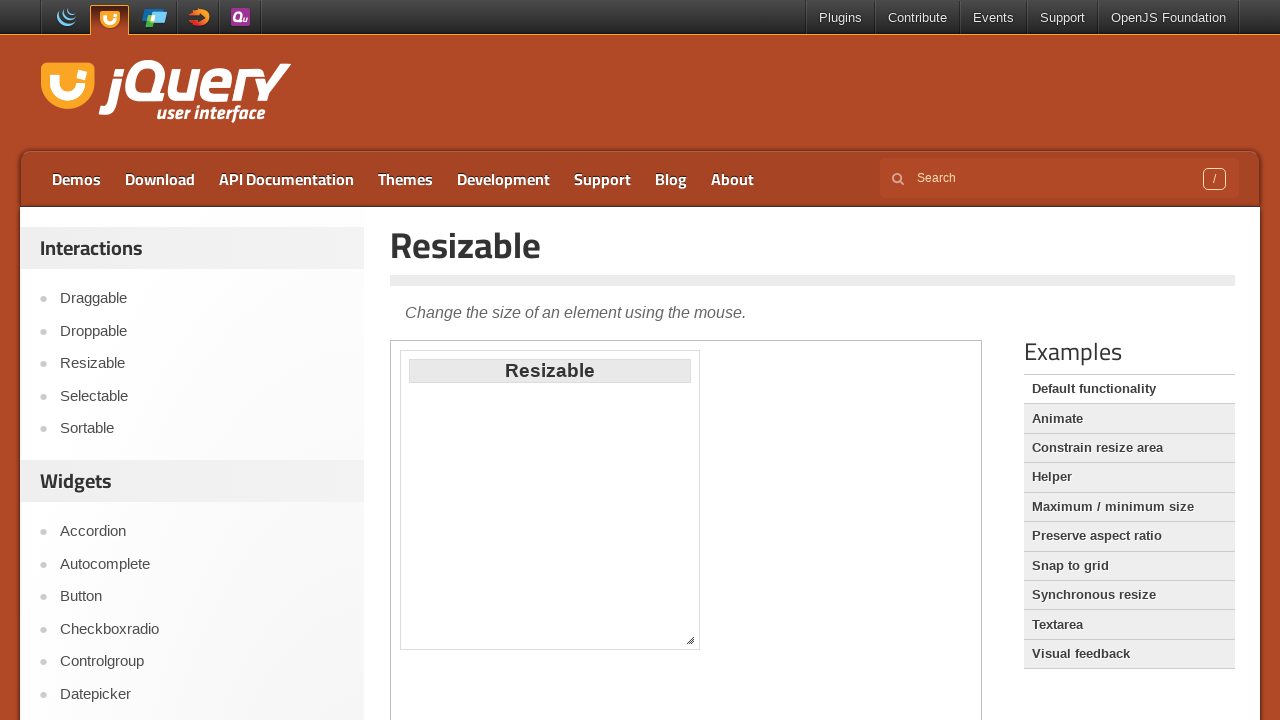

Waited 1 second to observe the resize effect on the resizable box
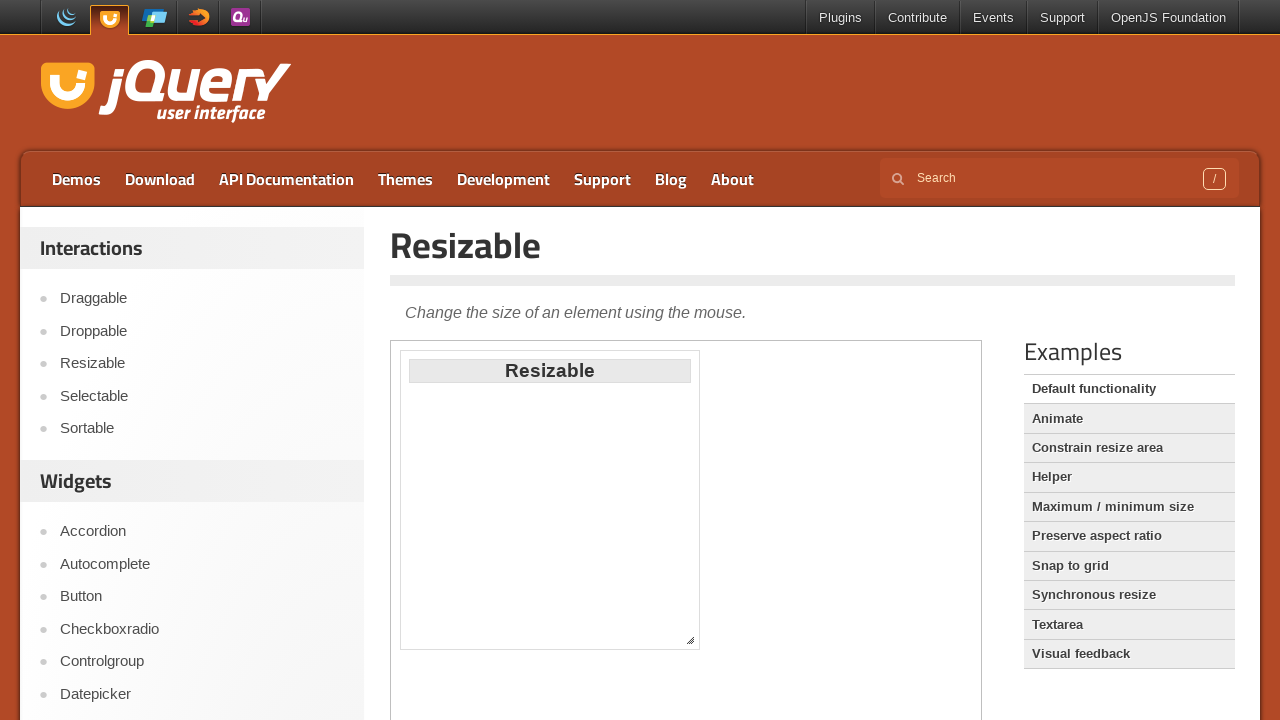

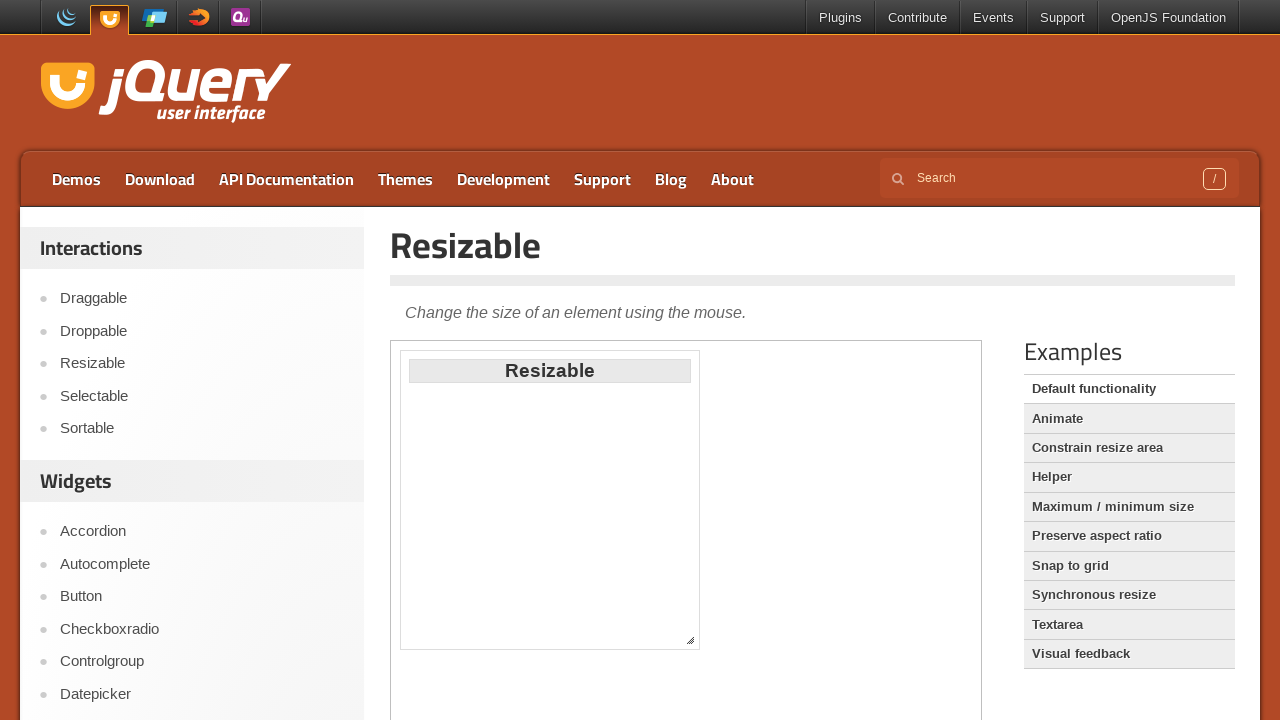